Navigates to Manta.com business directory pages, first visiting a restaurants and bars category page, then navigating to a specific business listing page.

Starting URL: https://www.manta.com/mb_33_C4_000/restaurants_and_bars

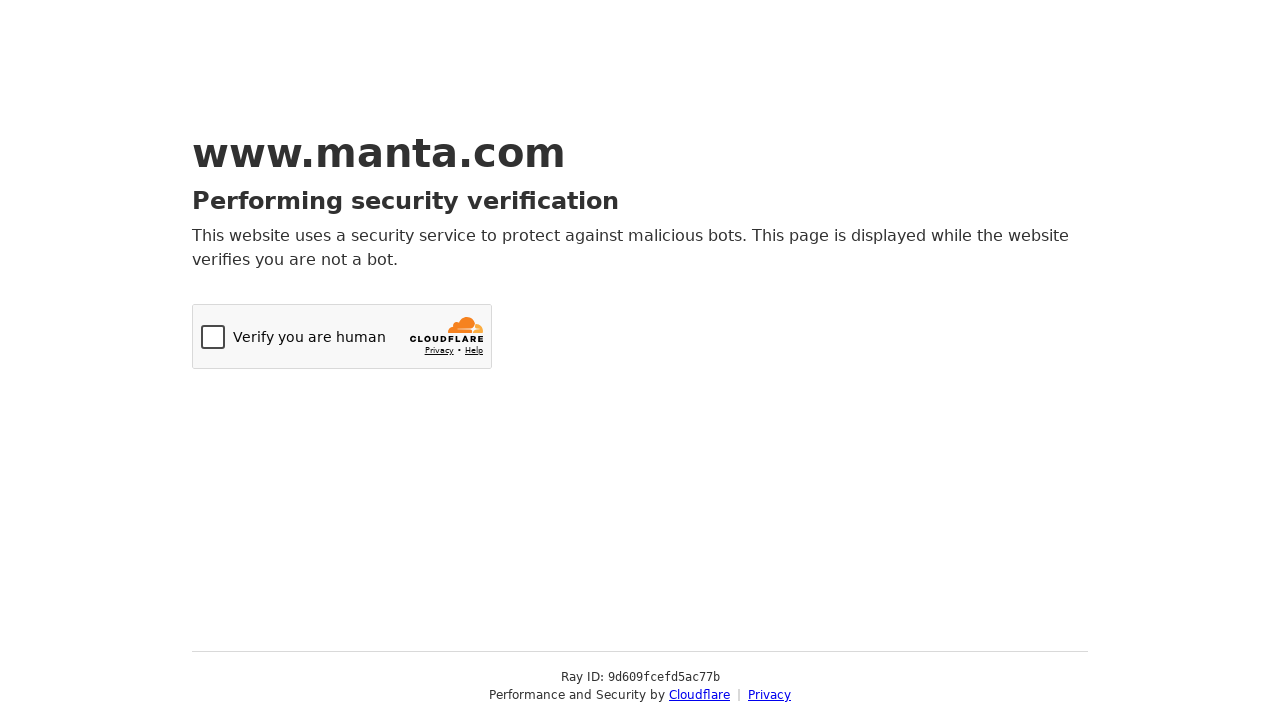

Waited for restaurants and bars category page to load (domcontentloaded)
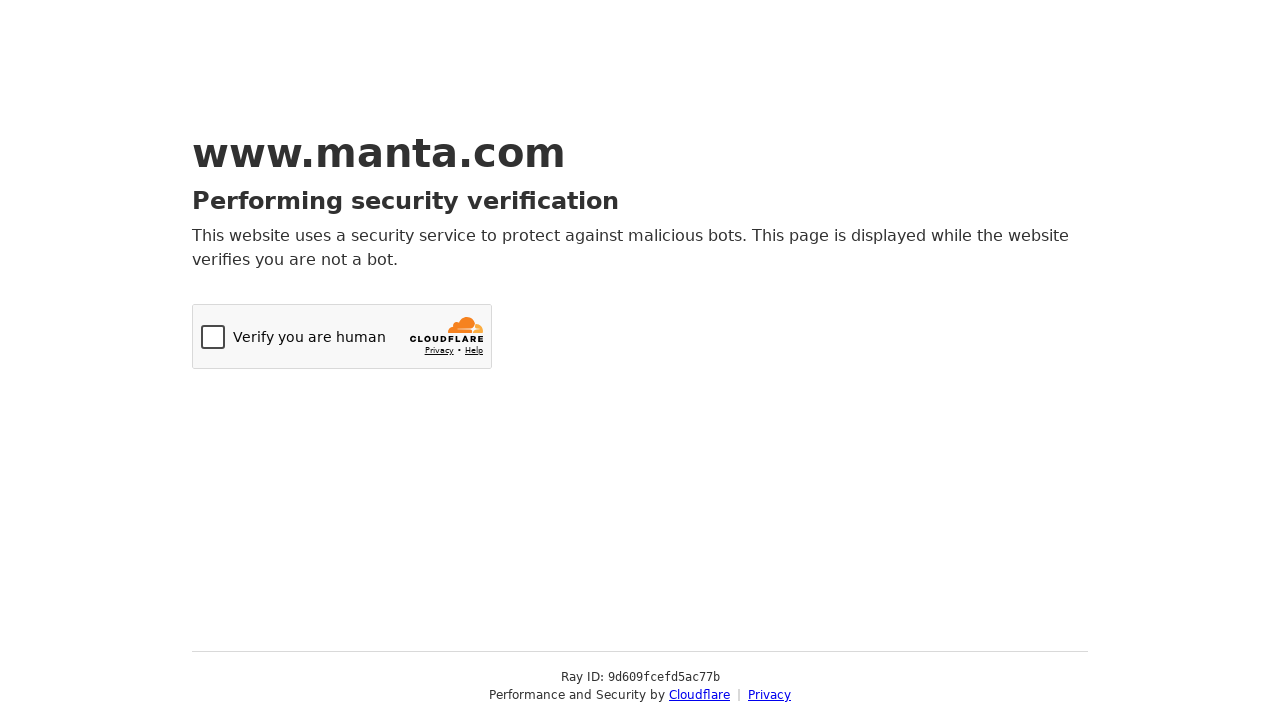

Navigated to Lambertville Trading Company business listing page
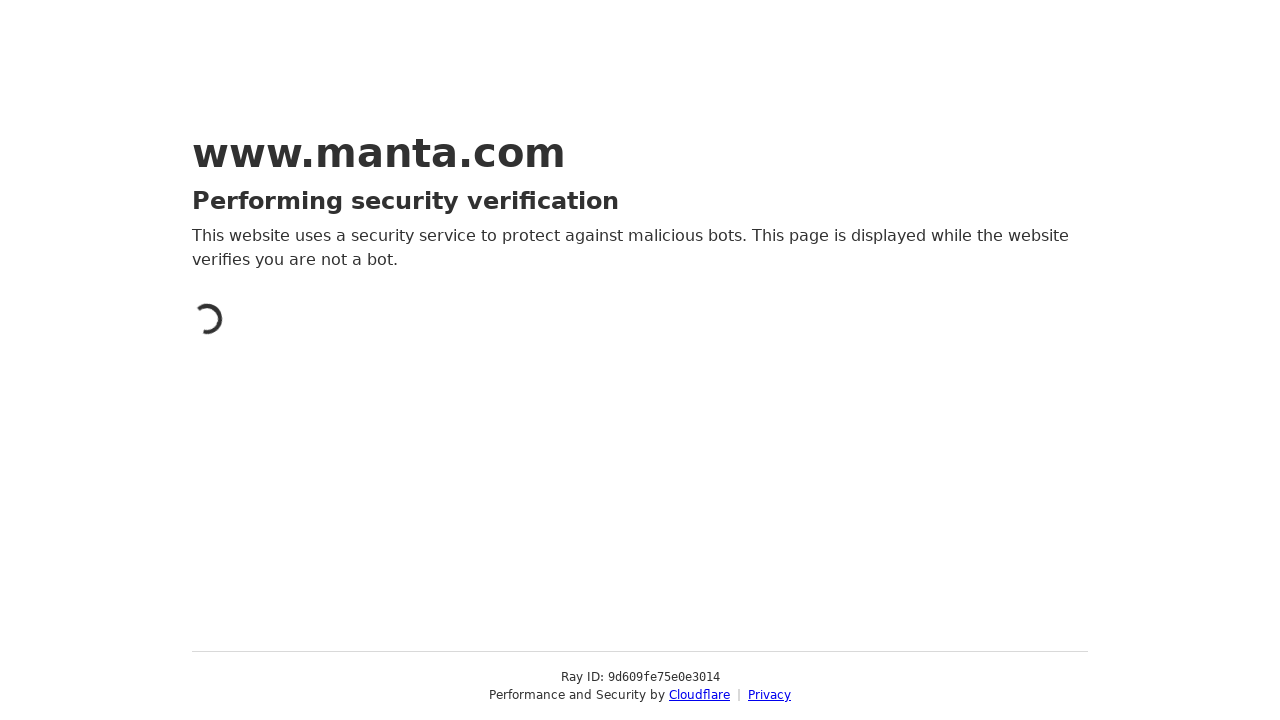

Waited for business listing page to load (domcontentloaded)
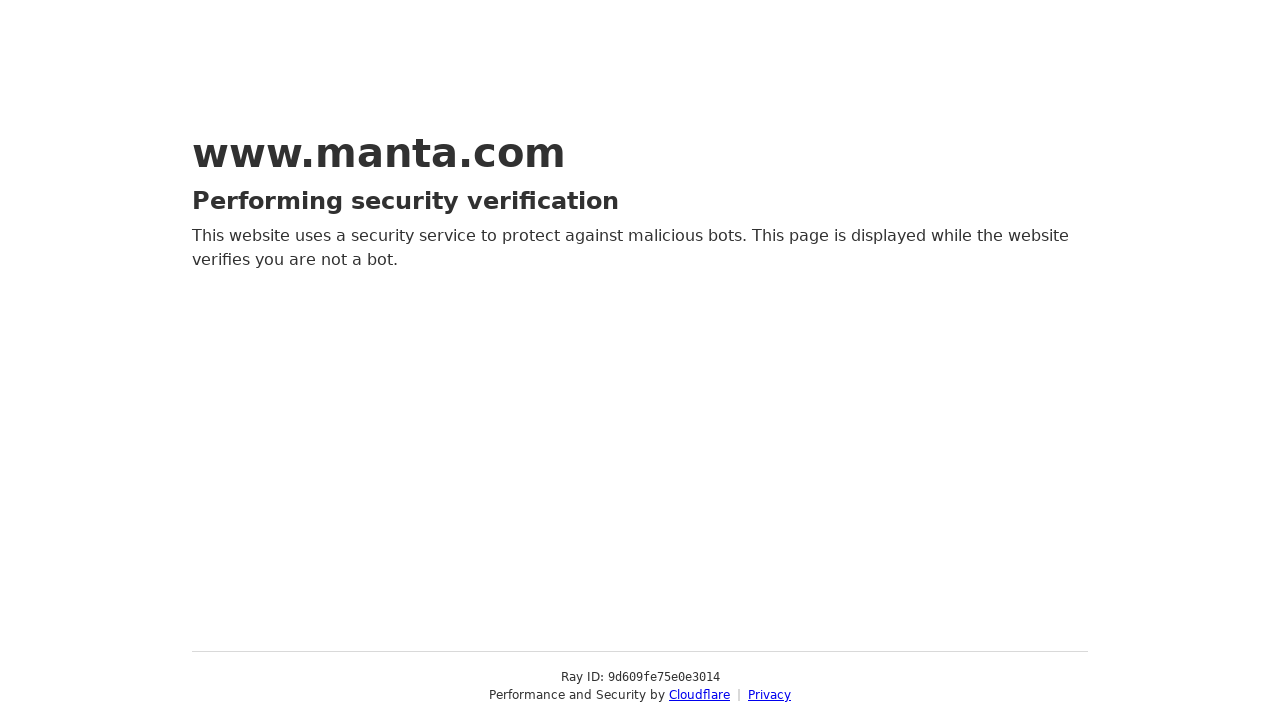

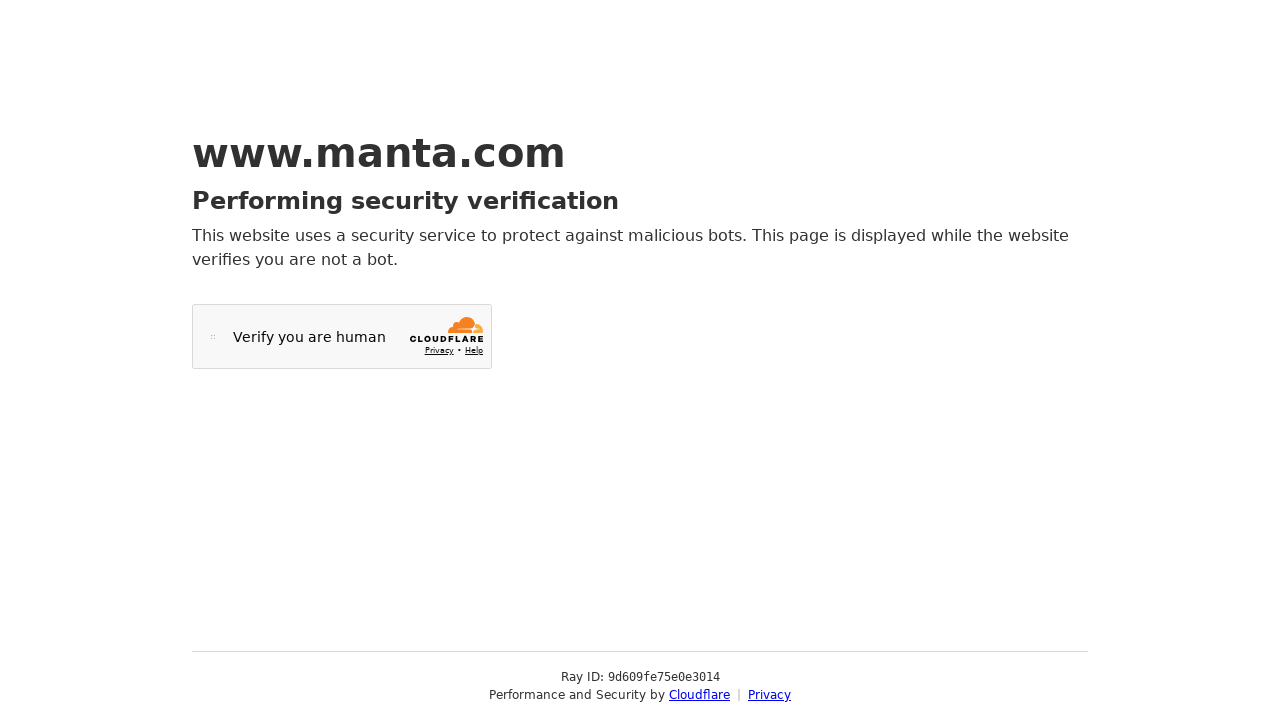